Tests a registration form by filling in required fields (first name, last name, email) and submitting the form, then verifies successful registration message

Starting URL: http://suninjuly.github.io/registration1.html

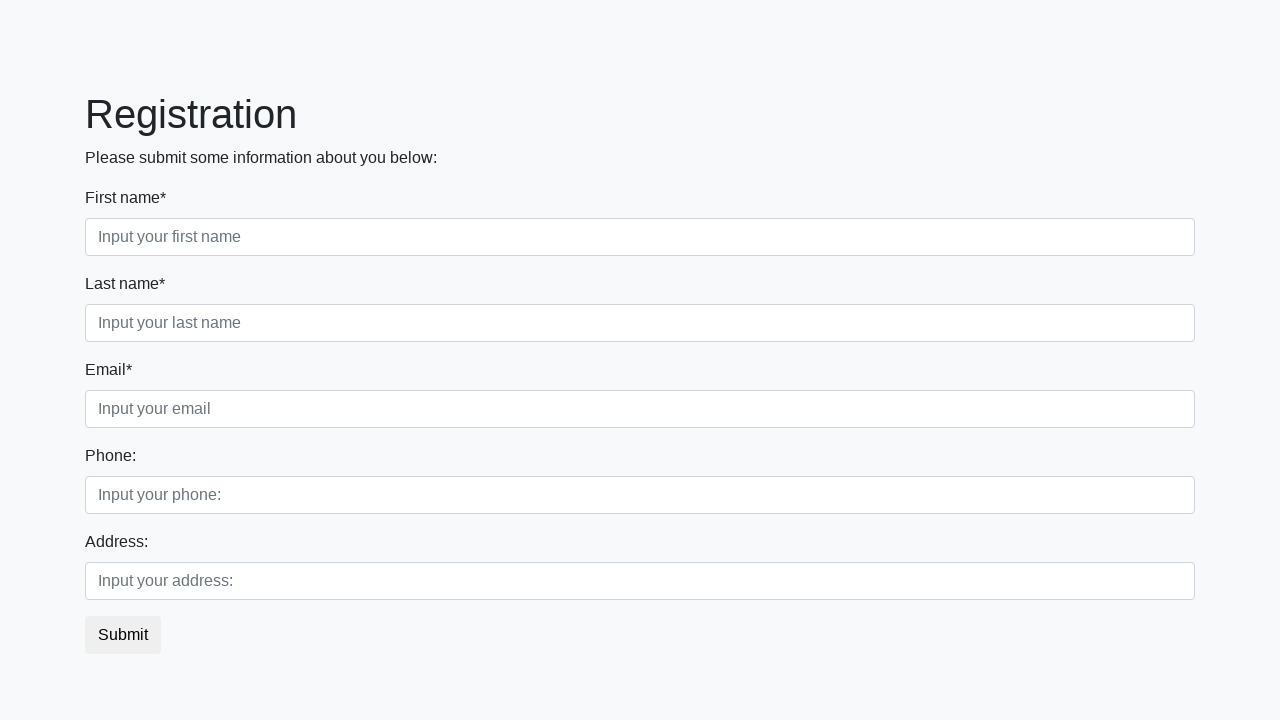

Filled first name field with 'John' on xpath=//body/div[1]/form[1]/div[1]/div[1]/input[1]
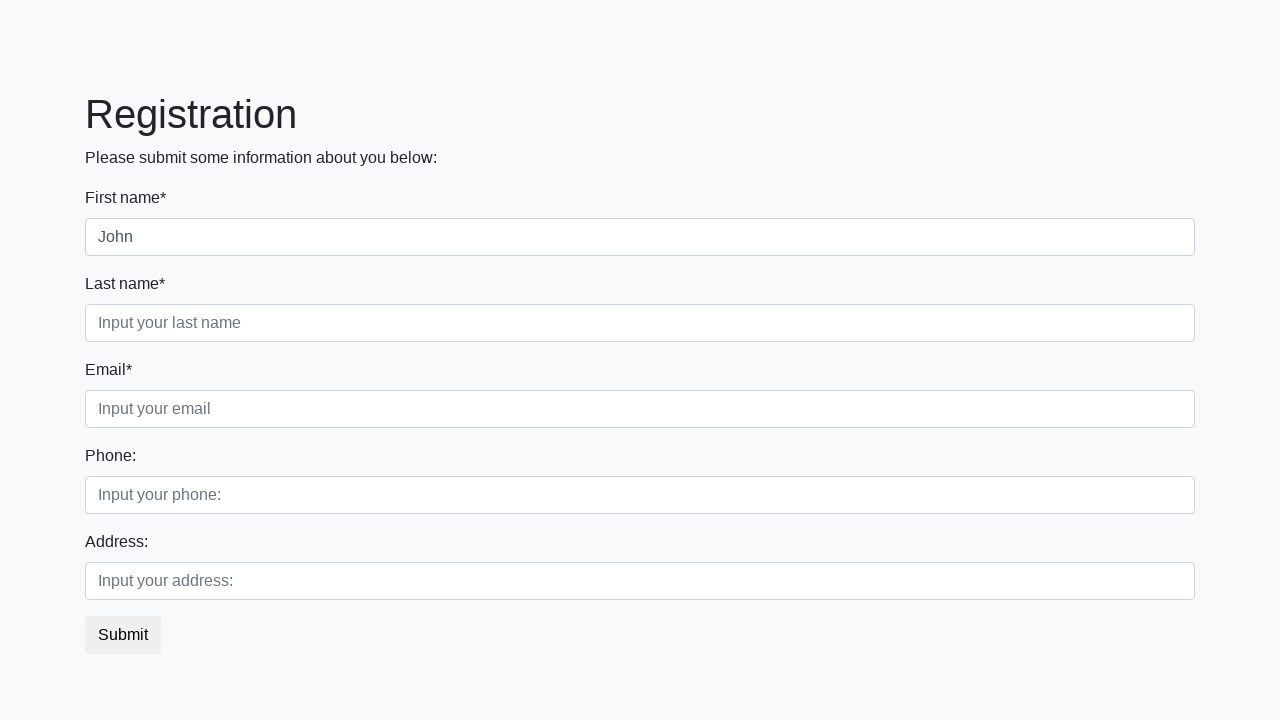

Filled last name field with 'Smith' on xpath=//body/div[1]/form[1]/div[1]/div[2]/input[1]
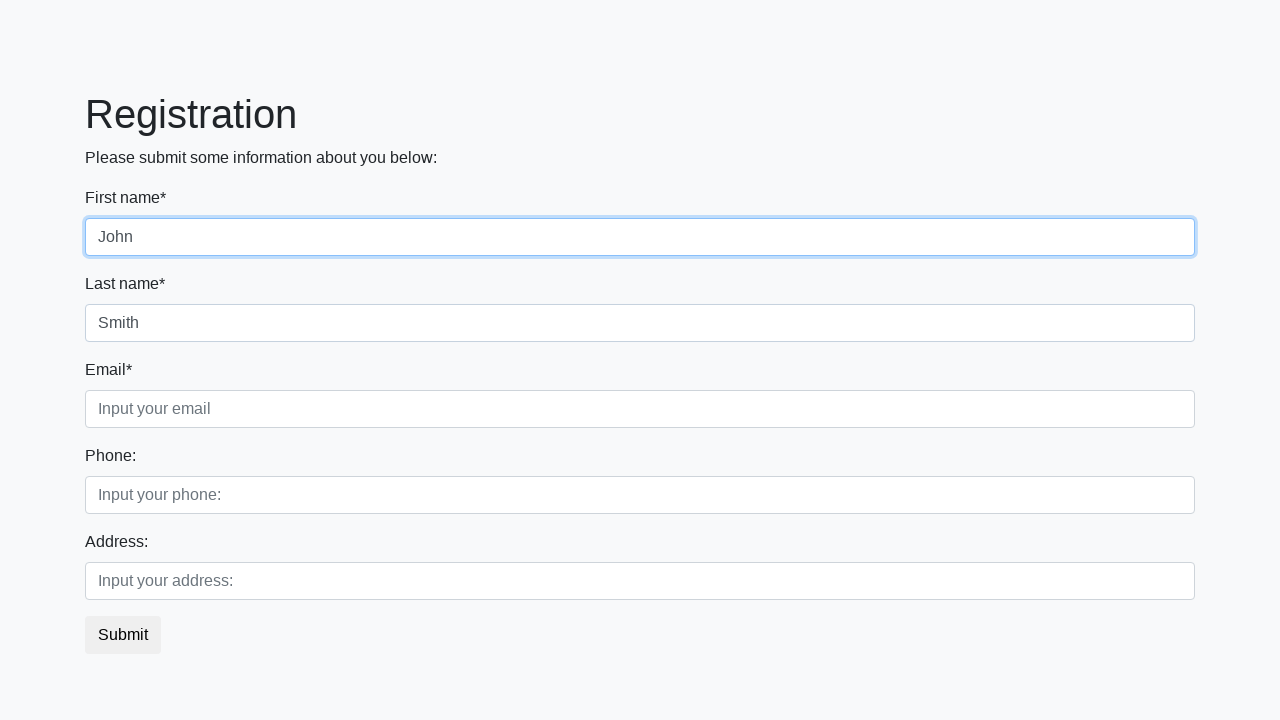

Filled email field with 'john.smith@example.com' on xpath=//body/div[1]/form[1]/div[1]/div[3]/input[1]
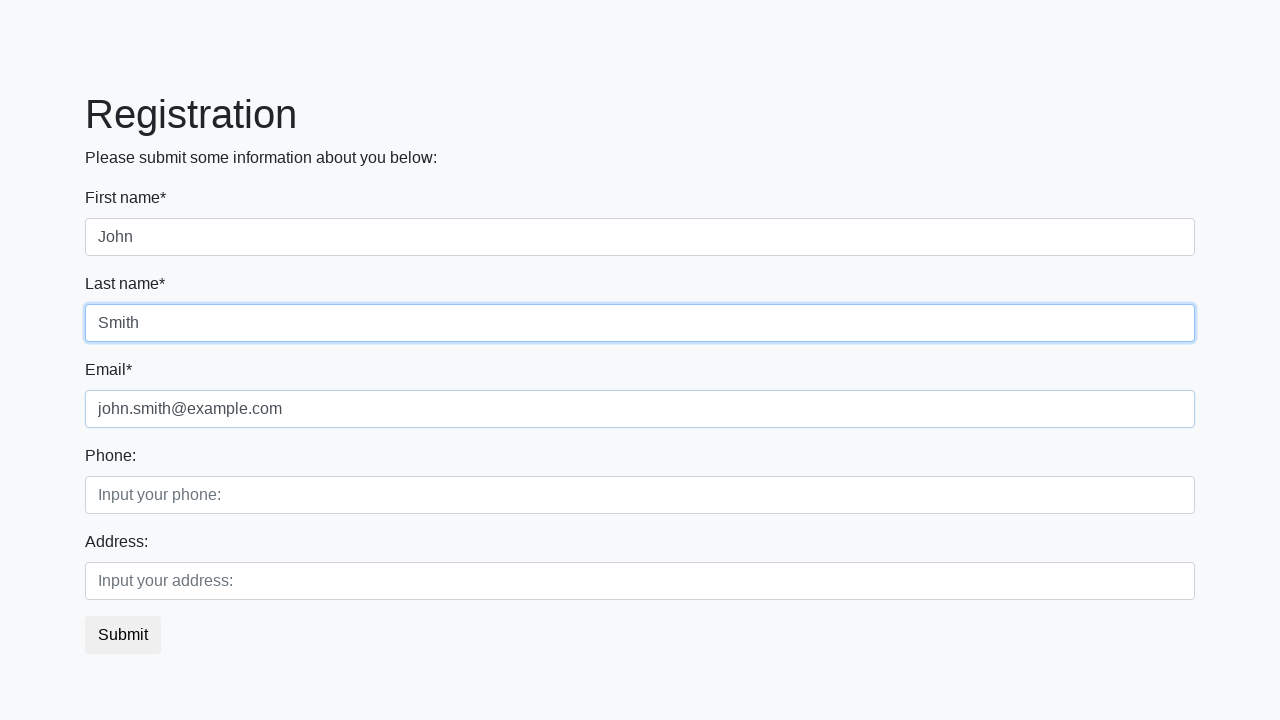

Clicked submit button to submit registration form at (123, 635) on button.btn
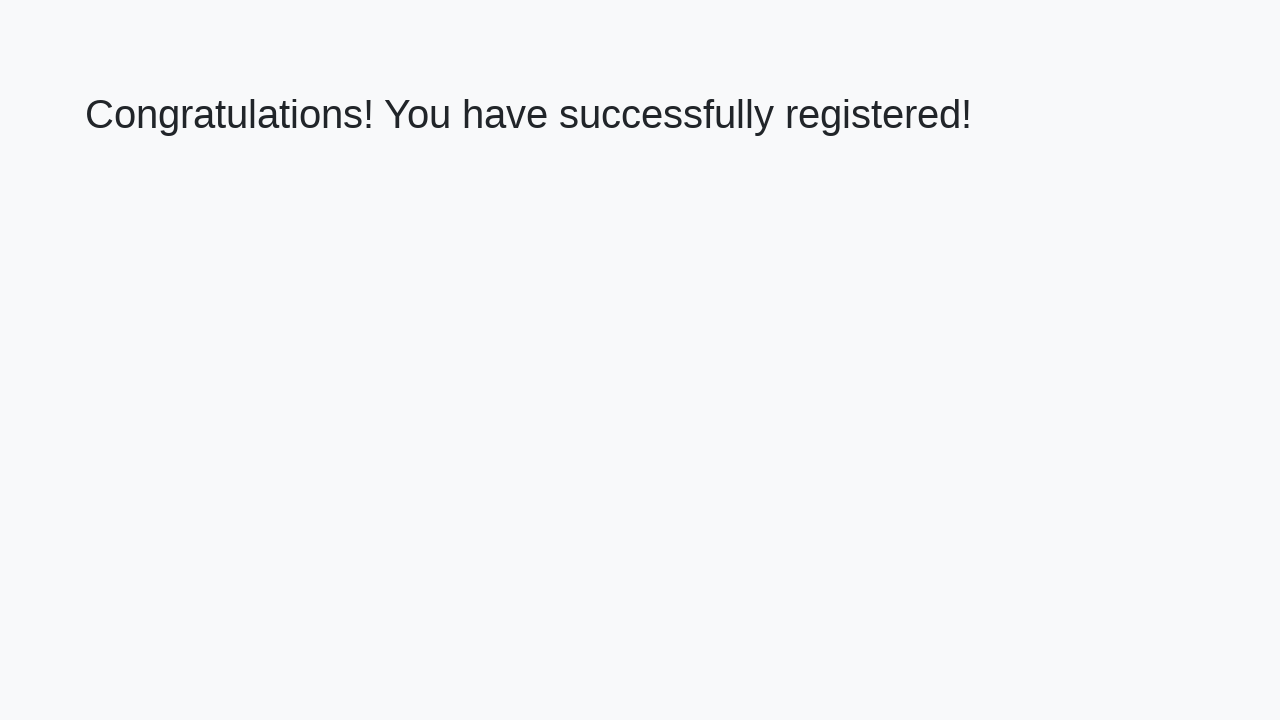

Success message element loaded
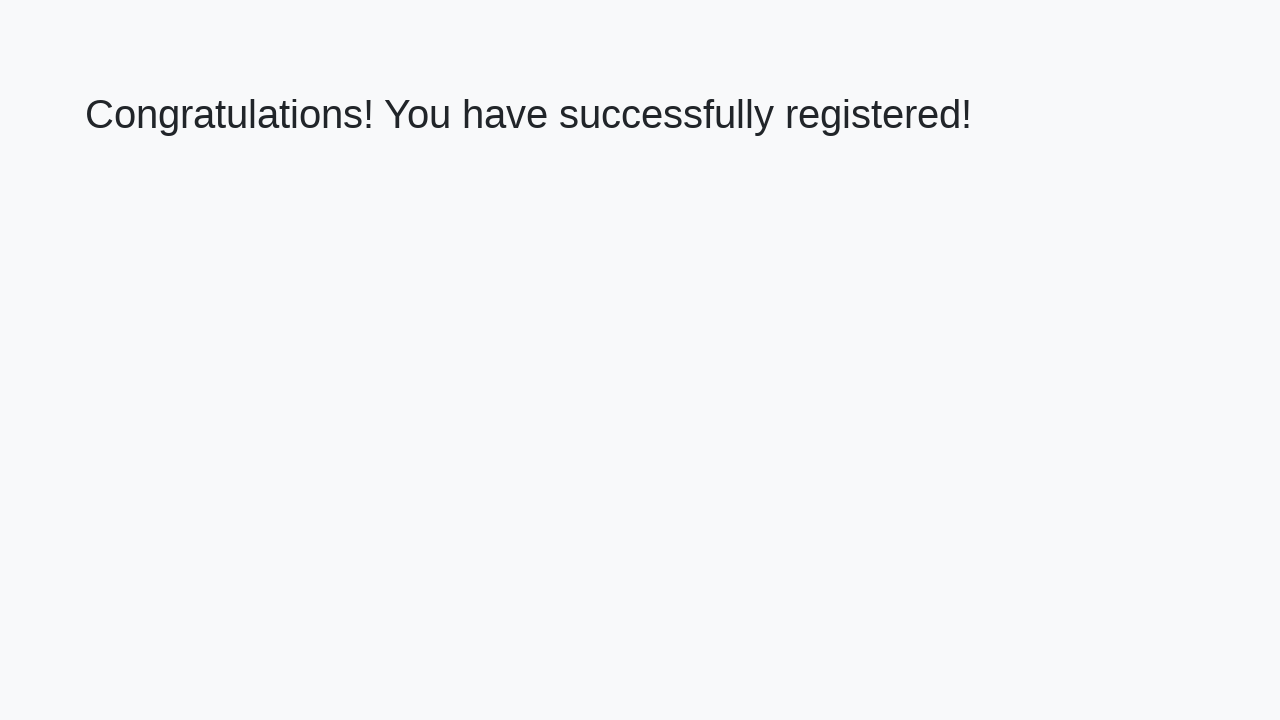

Retrieved success message text
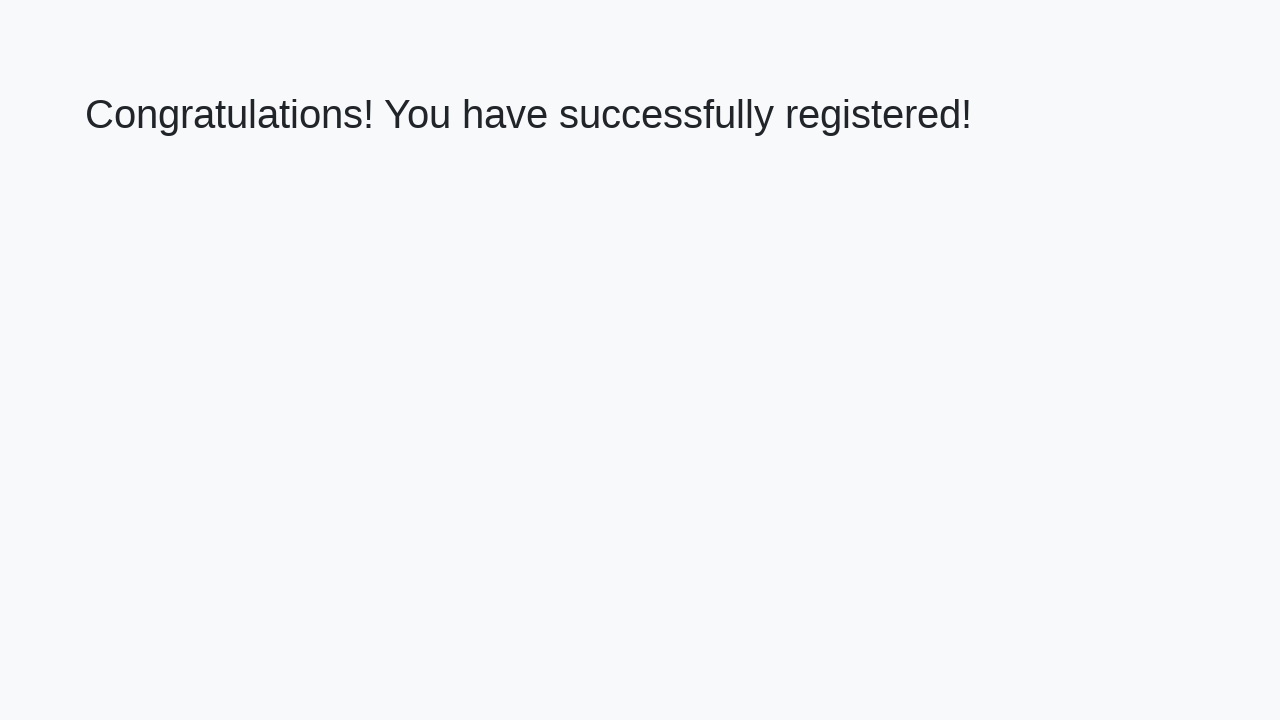

Verified success message: 'Congratulations! You have successfully registered!'
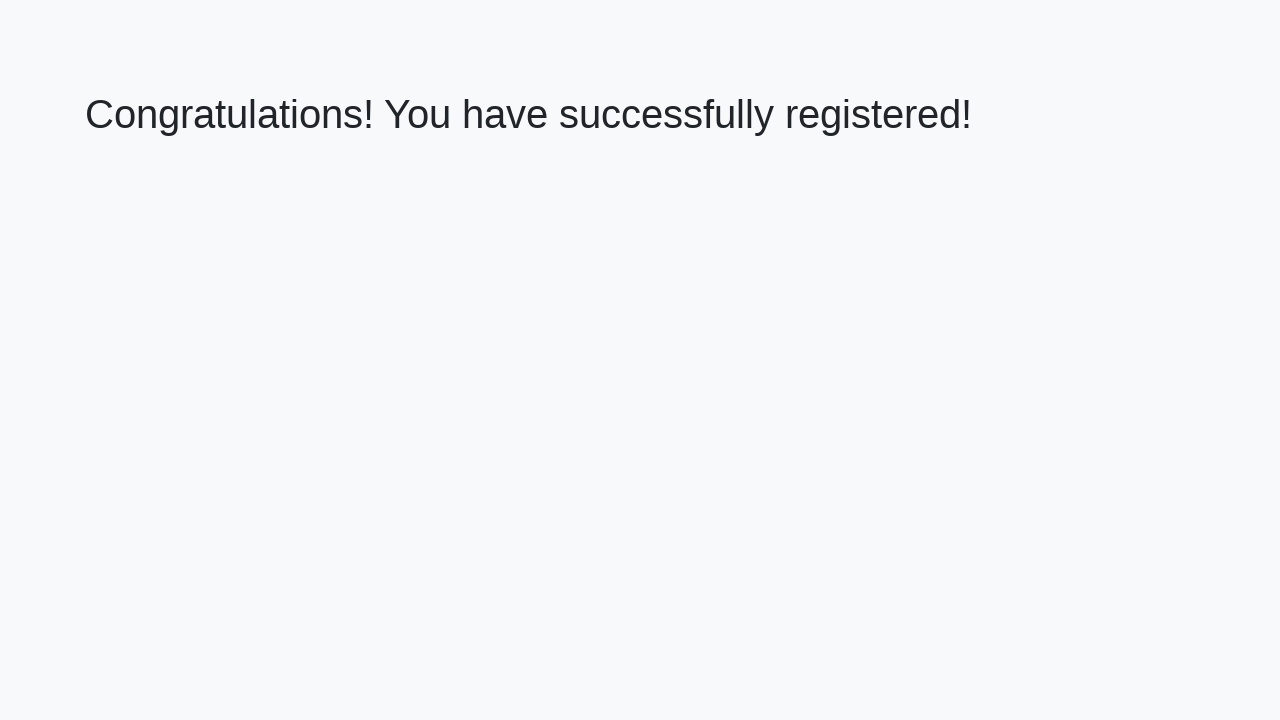

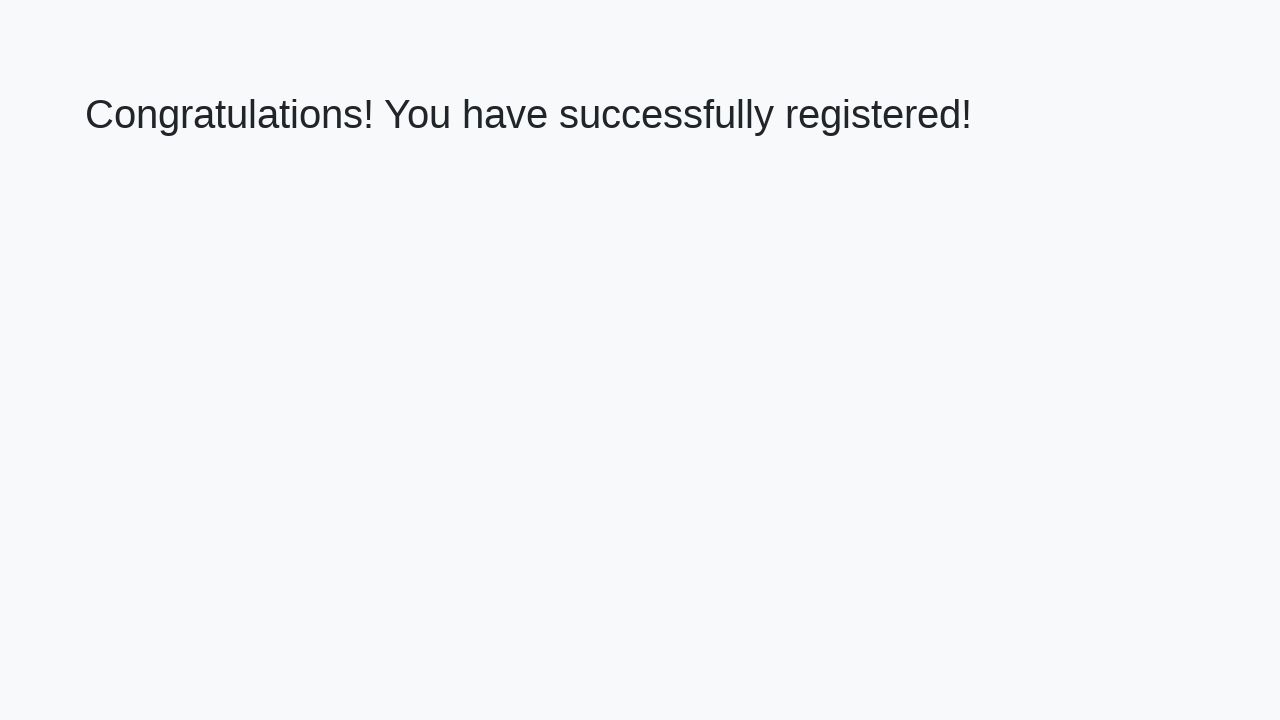